Navigates to a blog page and clicks on a link to another testing blog

Starting URL: https://omayo.blogspot.com/

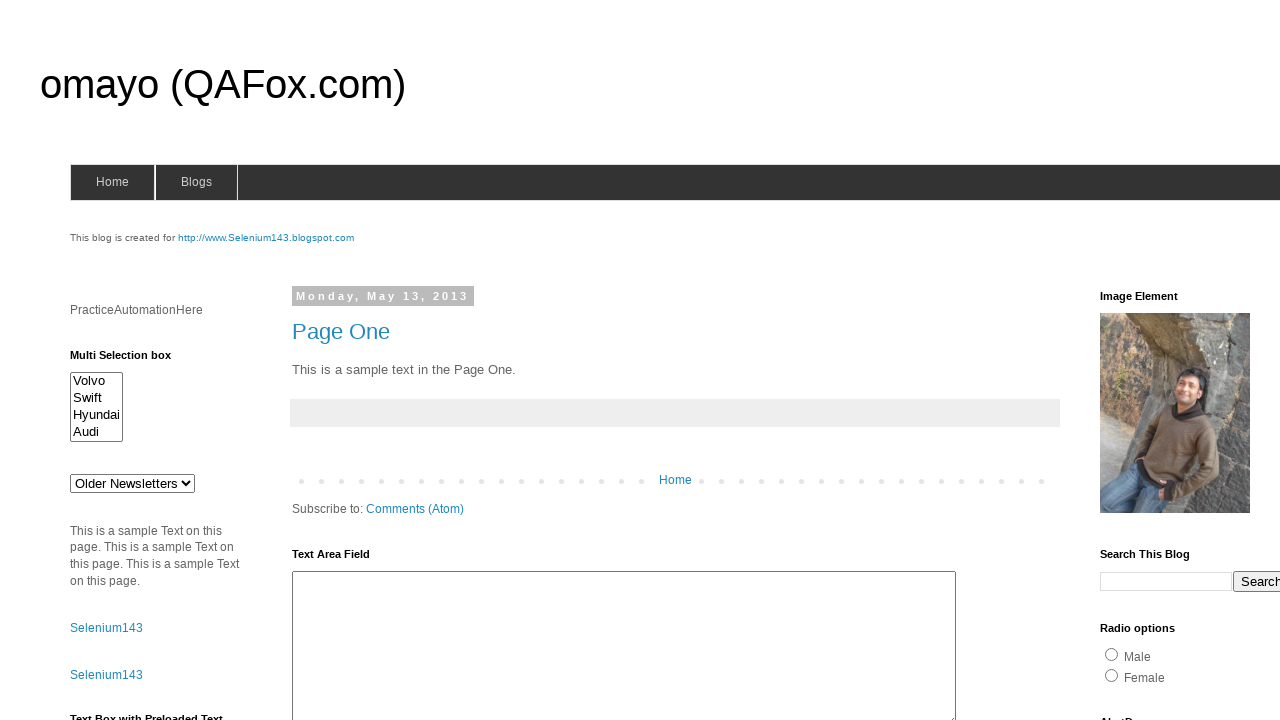

Navigated to Omayo blog homepage
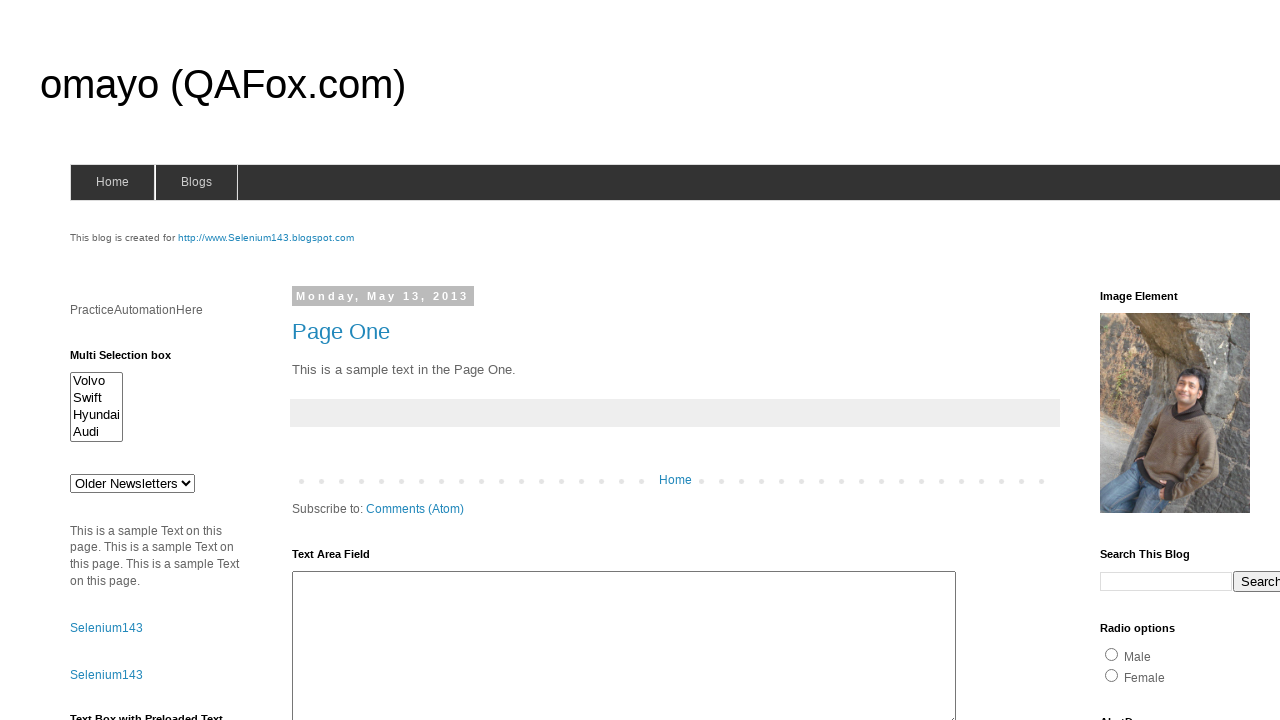

Clicked on 'onlytestingblog' link at (1156, 361) on xpath=//a[text()='onlytestingblog']
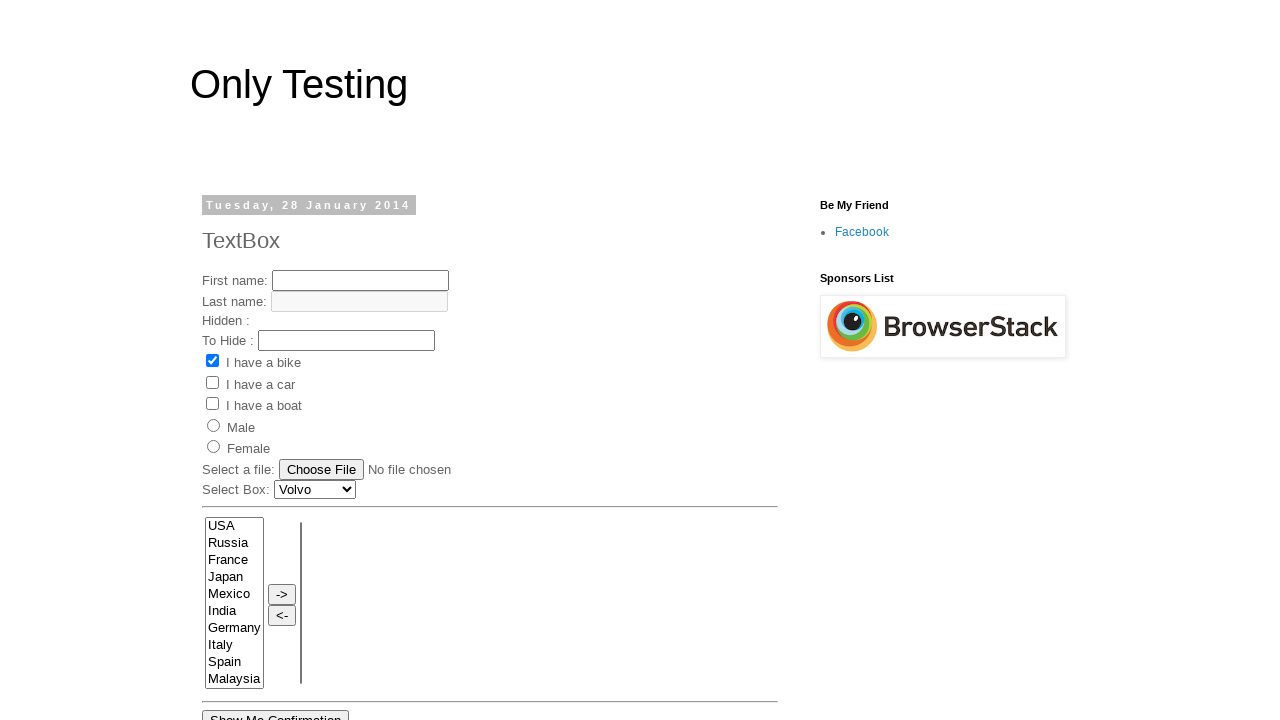

Navigation to testing blog completed
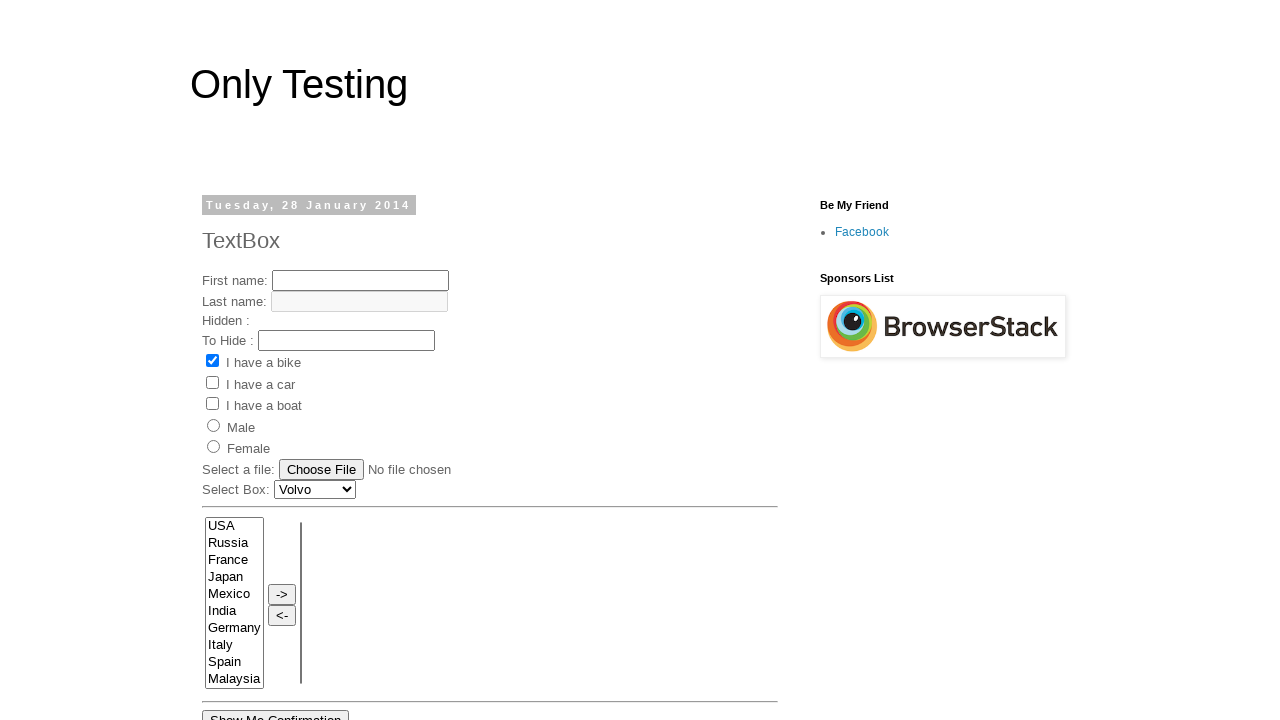

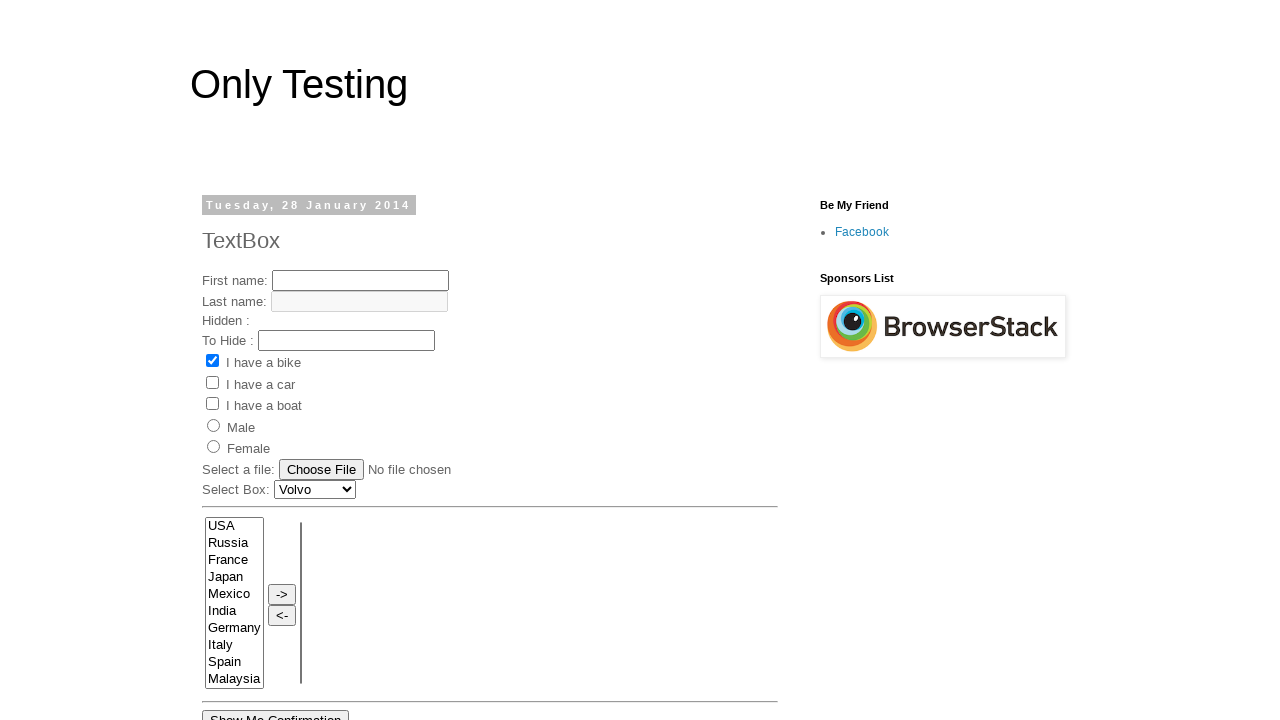